Tests clicking a primary button on a UI testing playground page and handling the resulting JavaScript alert dialog by accepting it.

Starting URL: http://uitestingplayground.com/classattr

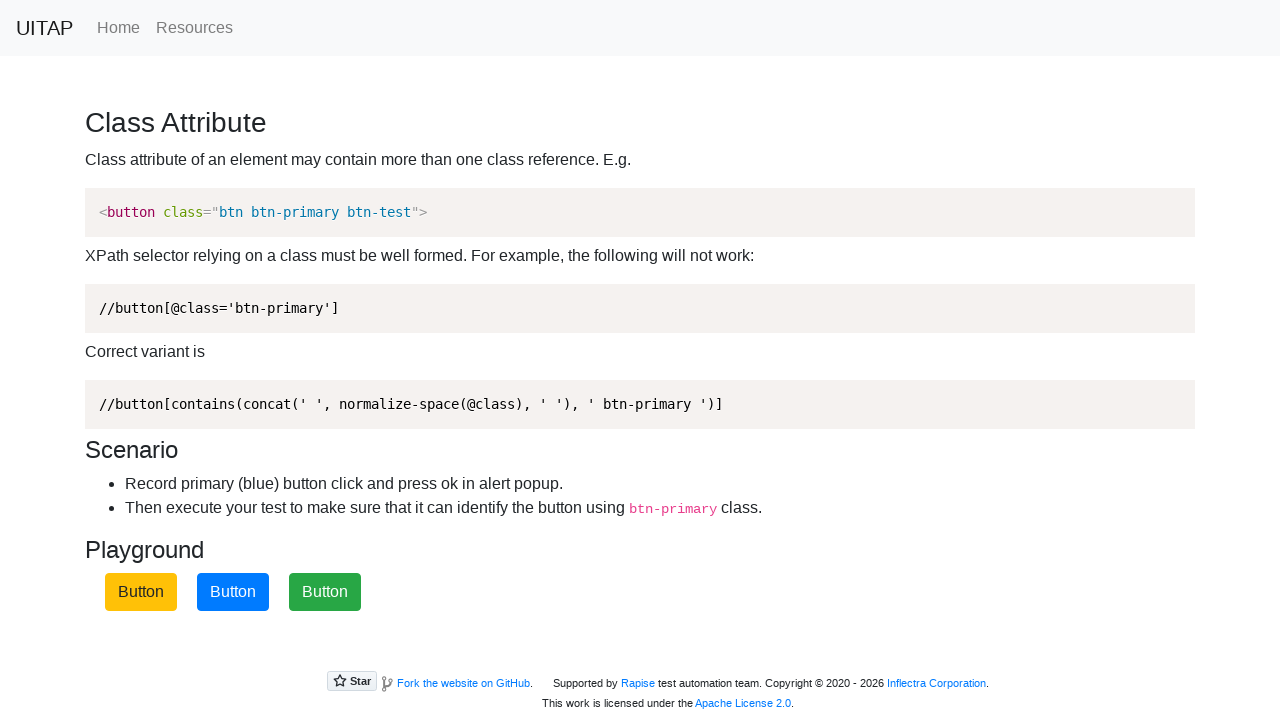

Set up dialog handler to accept alerts
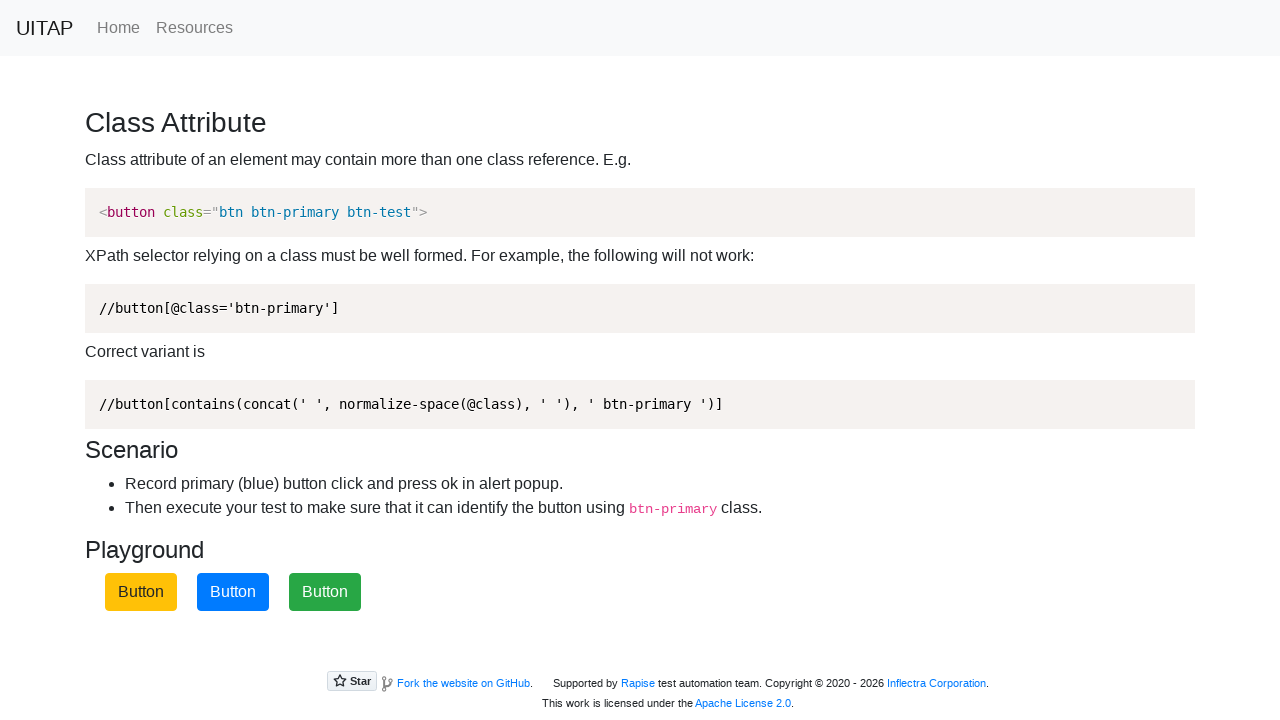

Clicked primary button to trigger alert at (233, 592) on .btn-primary
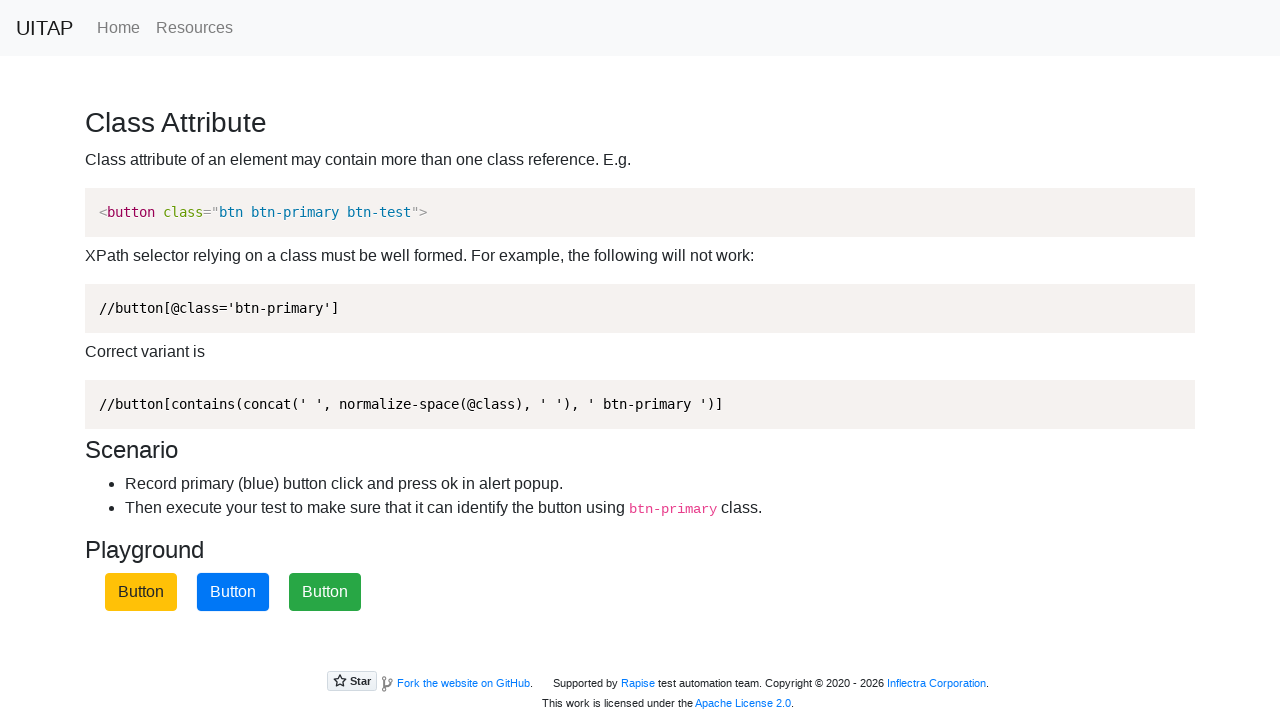

Alert dialog was accepted and handled
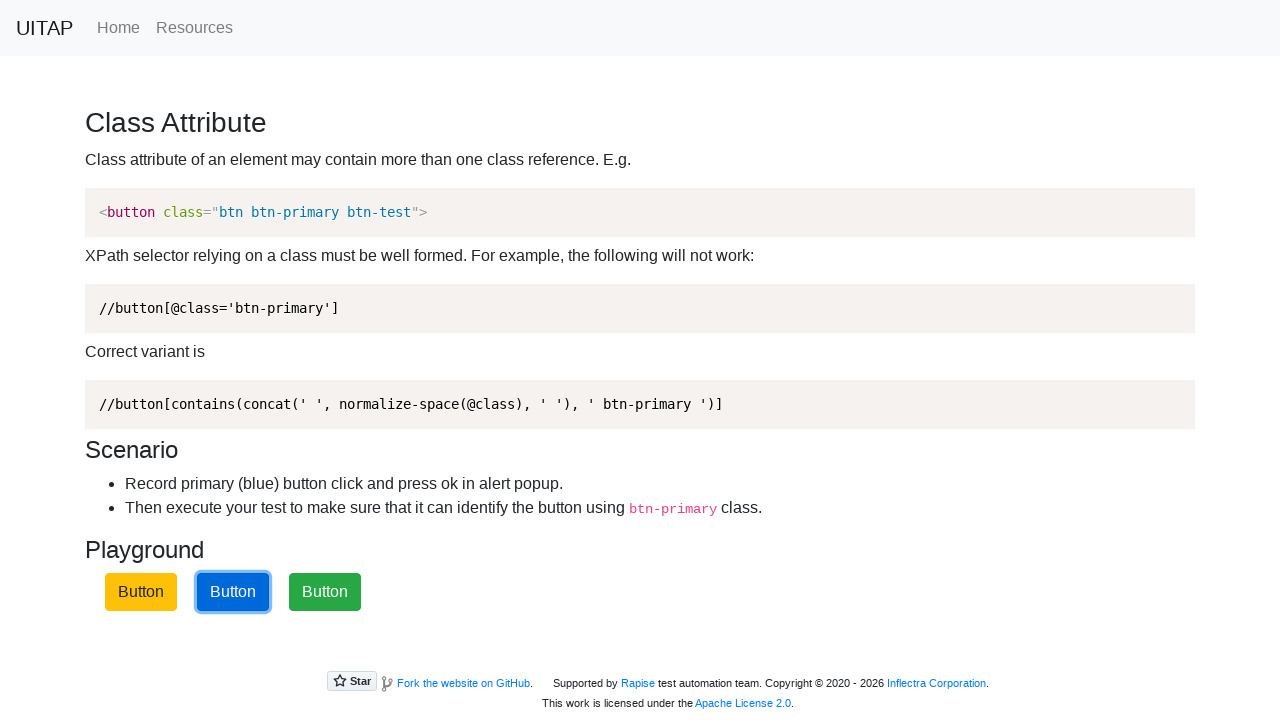

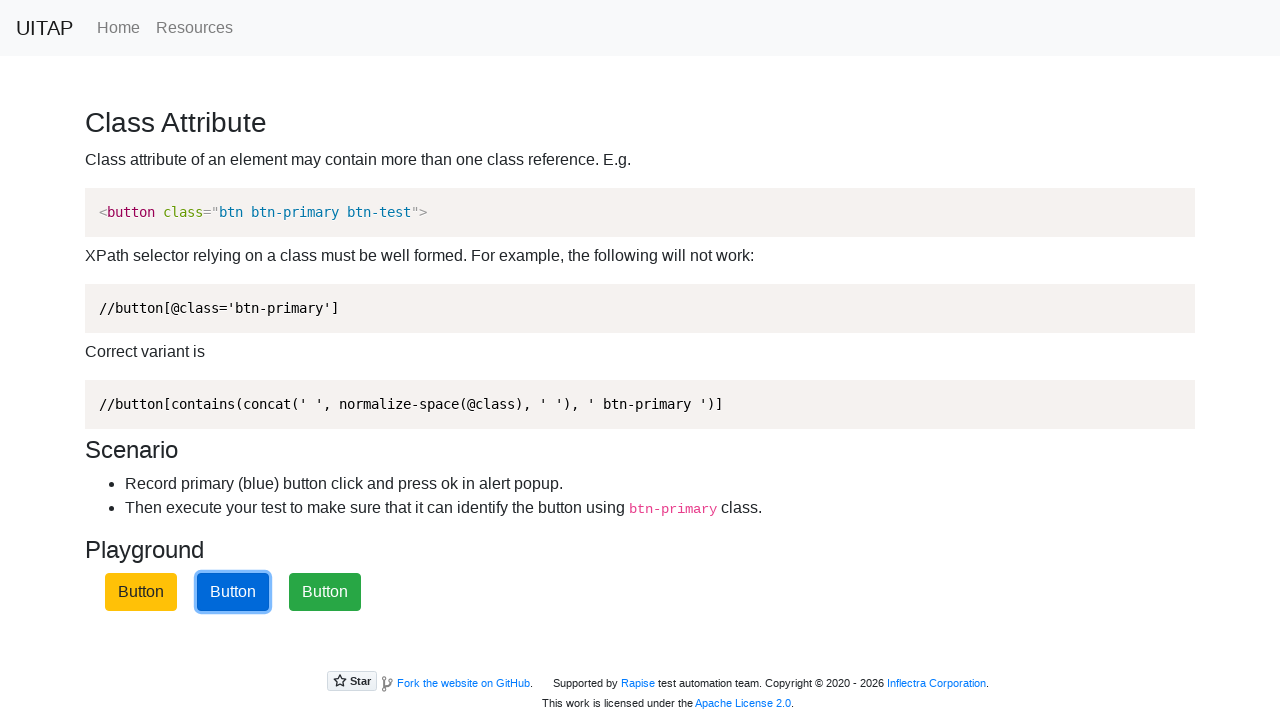